Tests container-restricted drag functionality by attempting to drag an element outside its container boundary.

Starting URL: https://demoqa.com

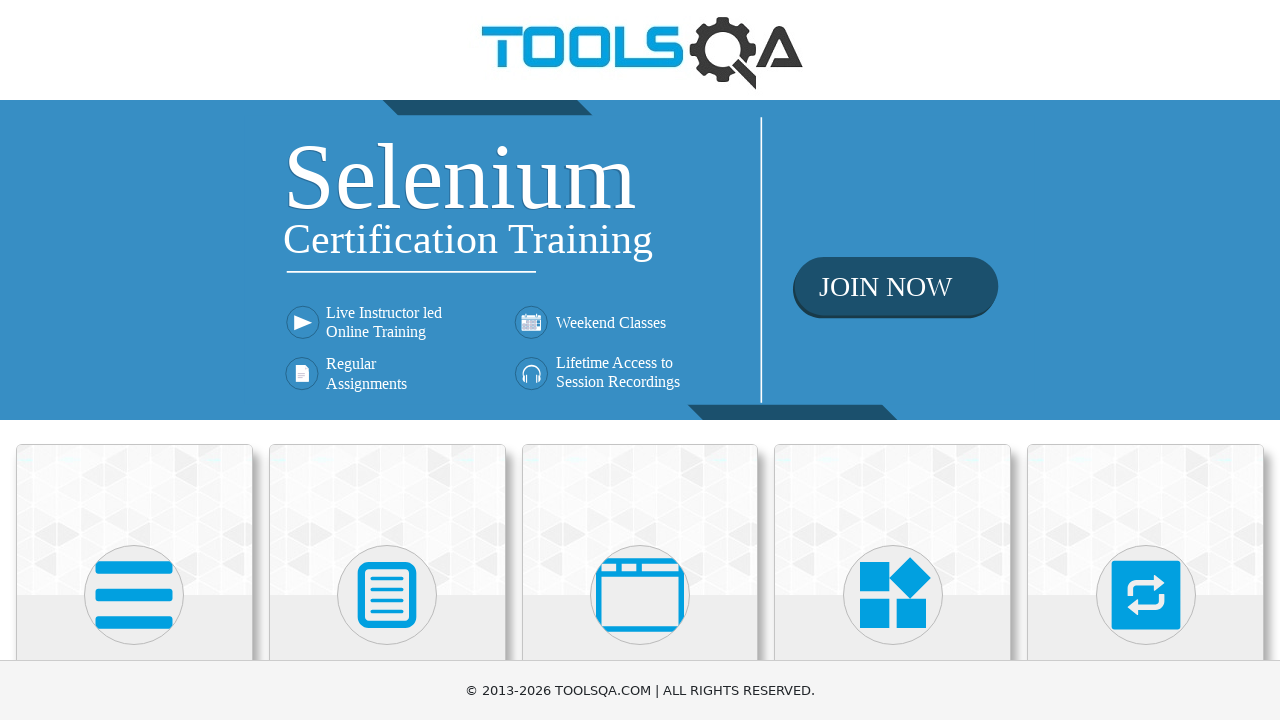

Clicked on Interactions category card at (1146, 360) on text=Interactions
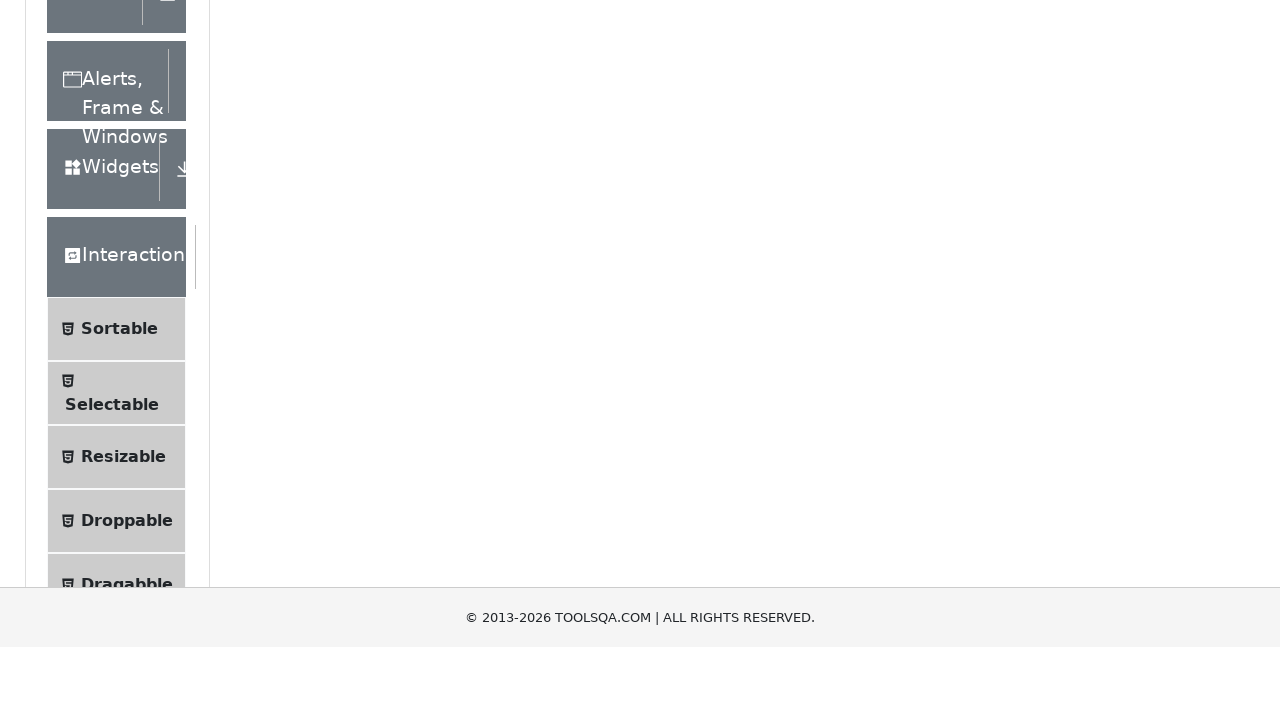

Clicked on Dragabble in the left panel menu at (127, 475) on text=Dragabble
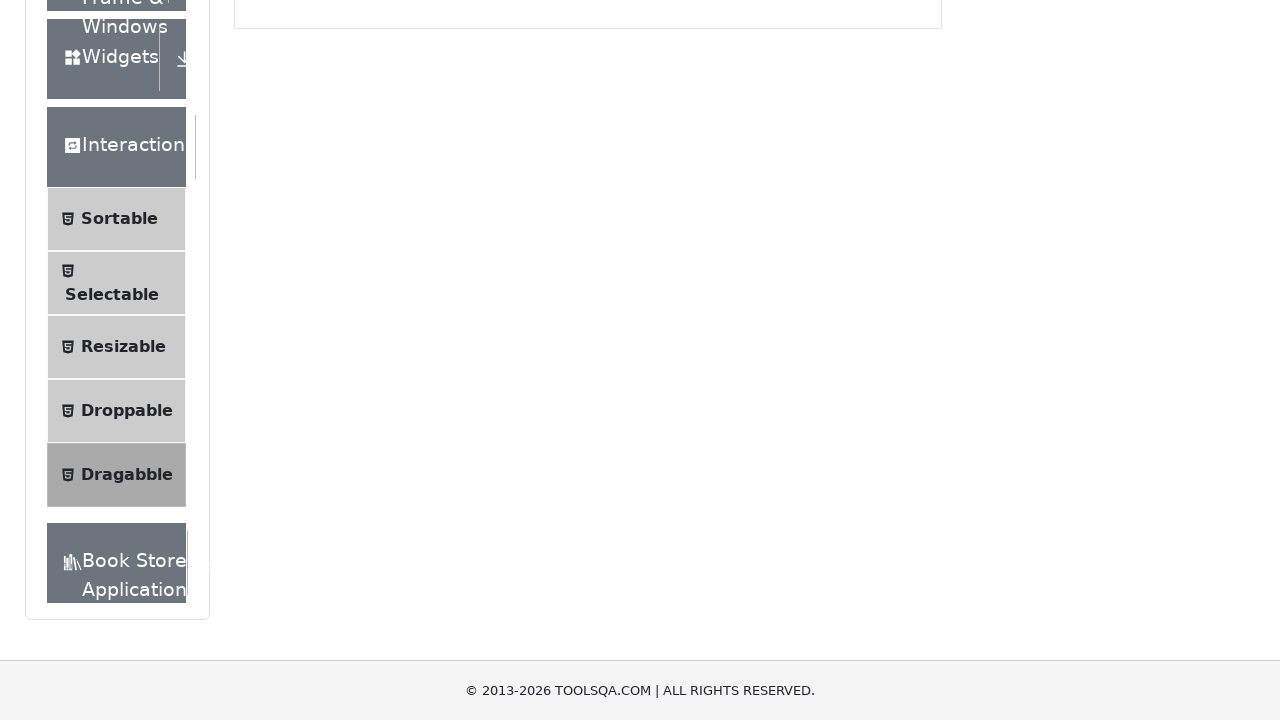

Clicked on Container Restricted tab at (571, 244) on #draggableExample-tab-containerRestriction
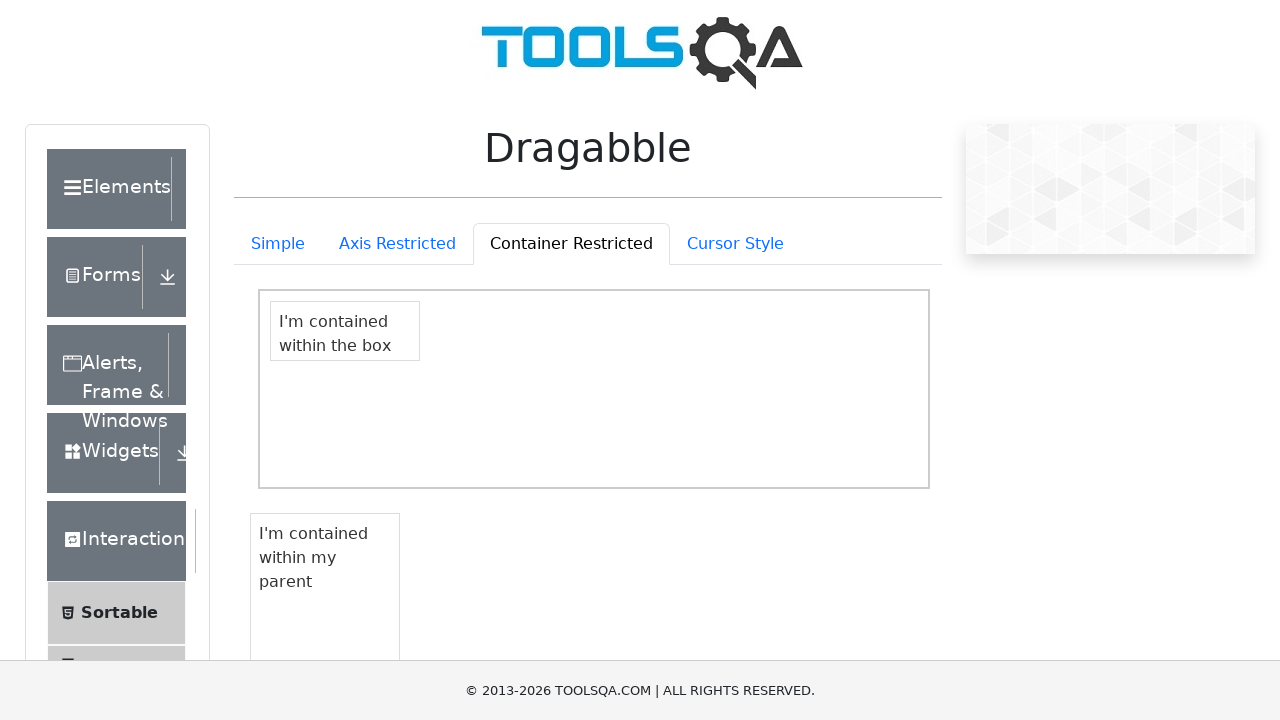

Waited for the contained draggable element to load
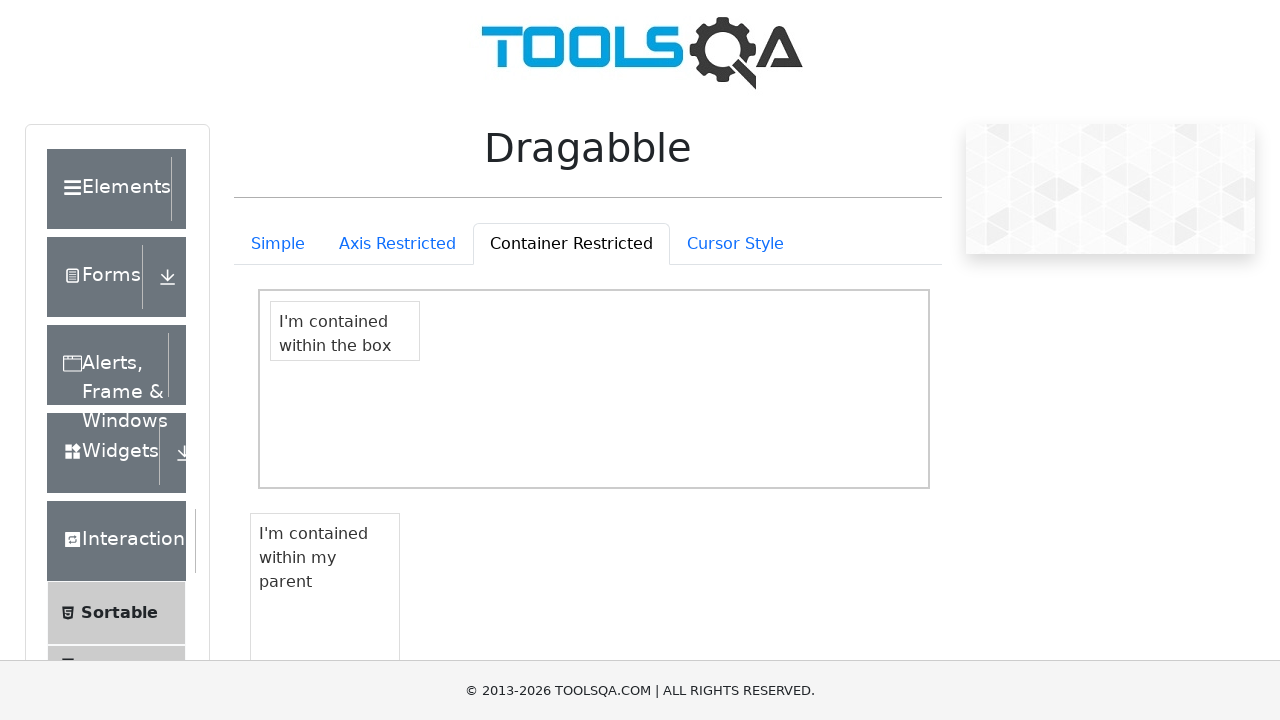

Retrieved bounding box of the draggable element
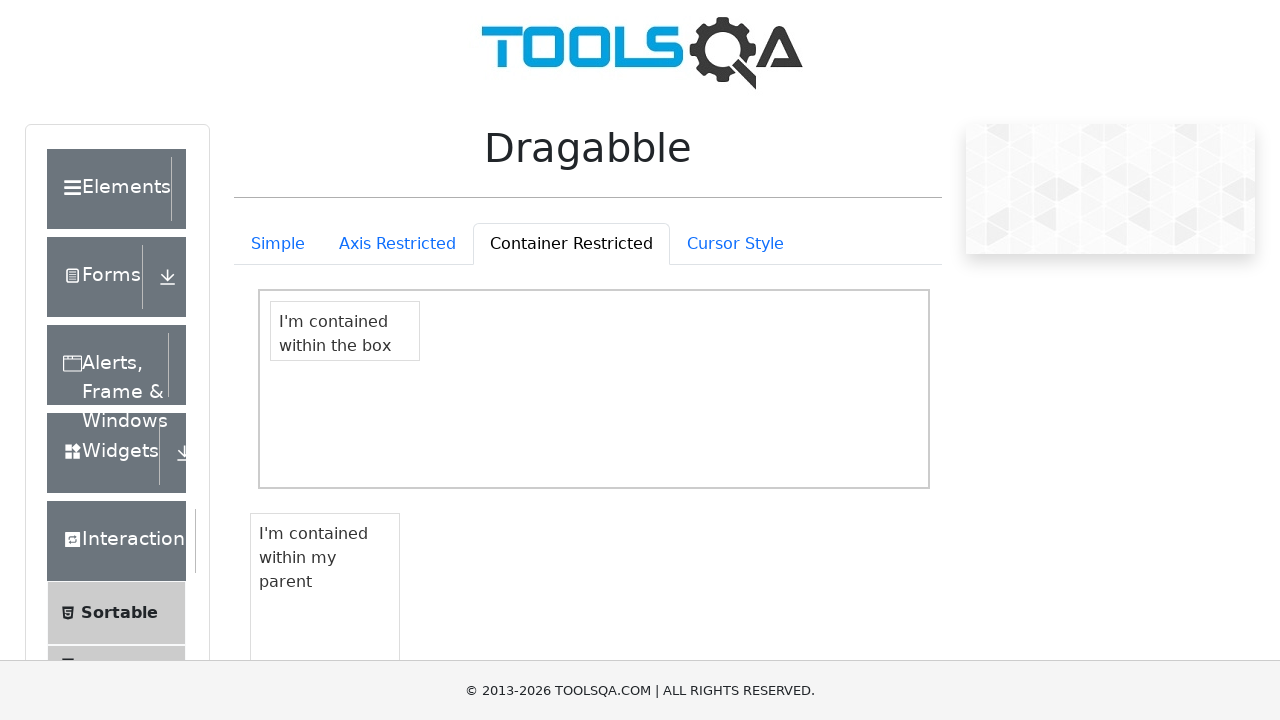

Moved mouse to center of draggable element at (345, 331)
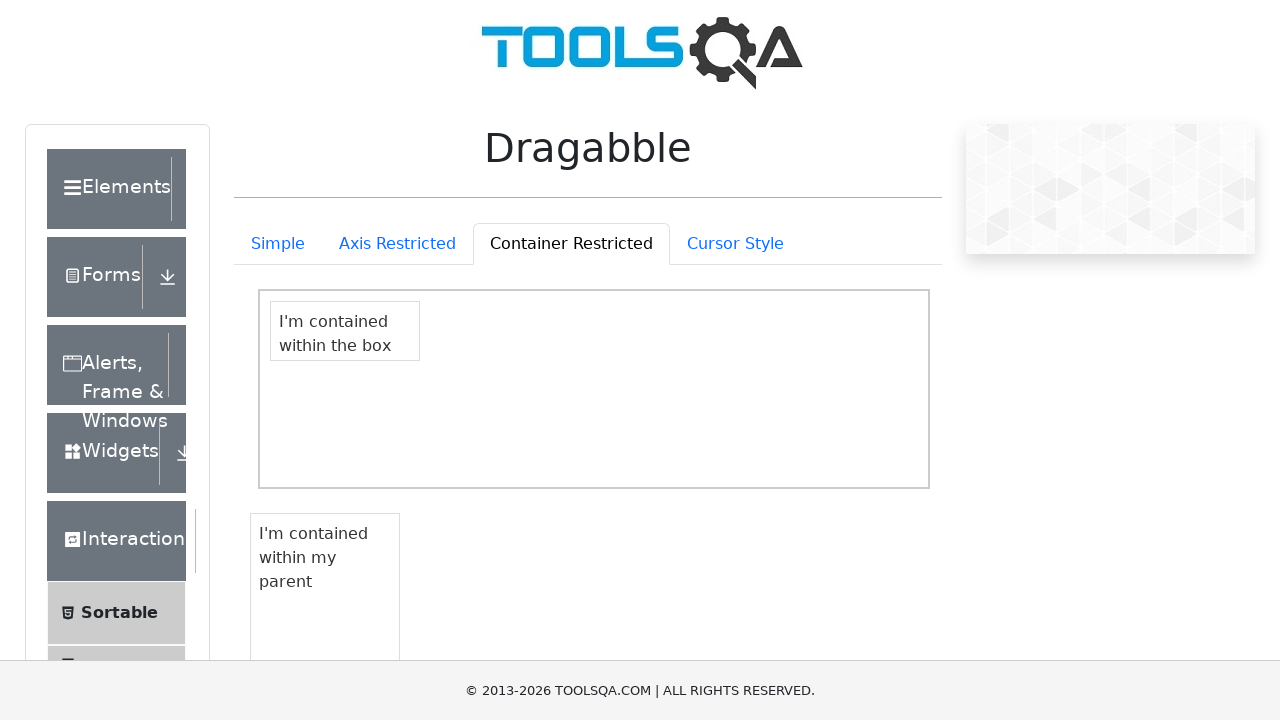

Pressed mouse button down to start drag at (345, 331)
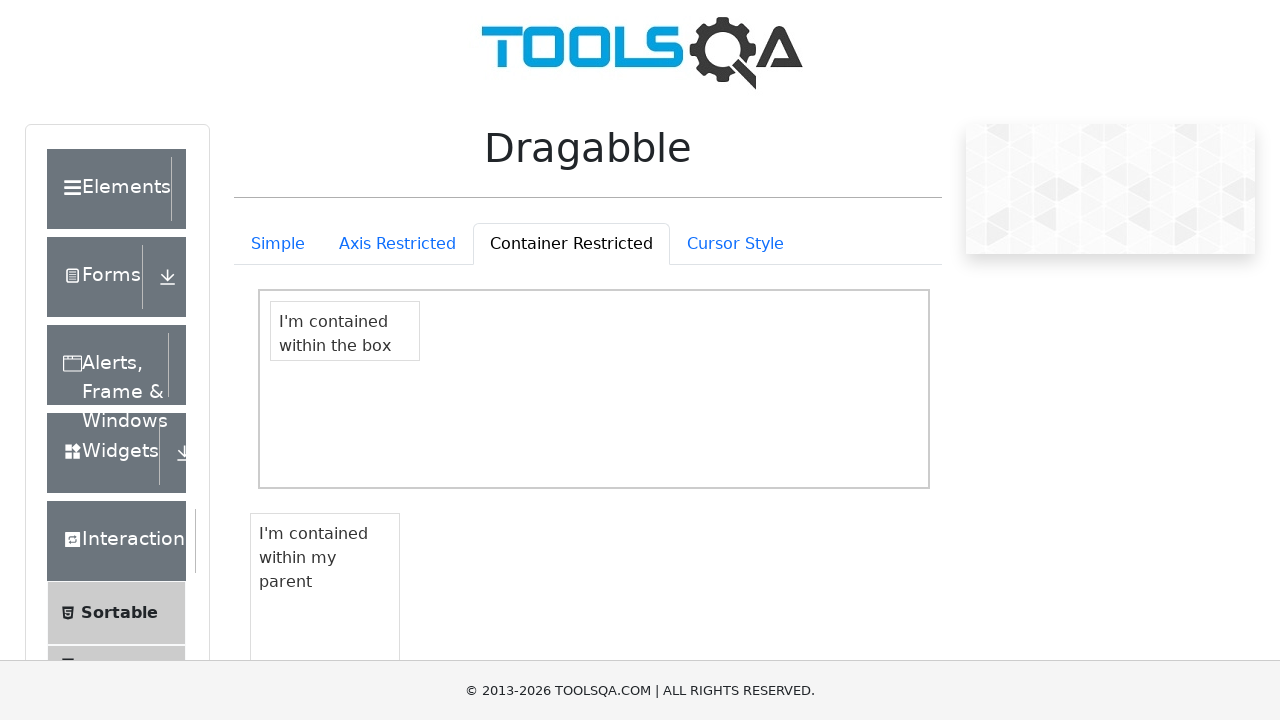

Attempted to drag element 562px right and 106px down (outside container boundary) at (907, 437)
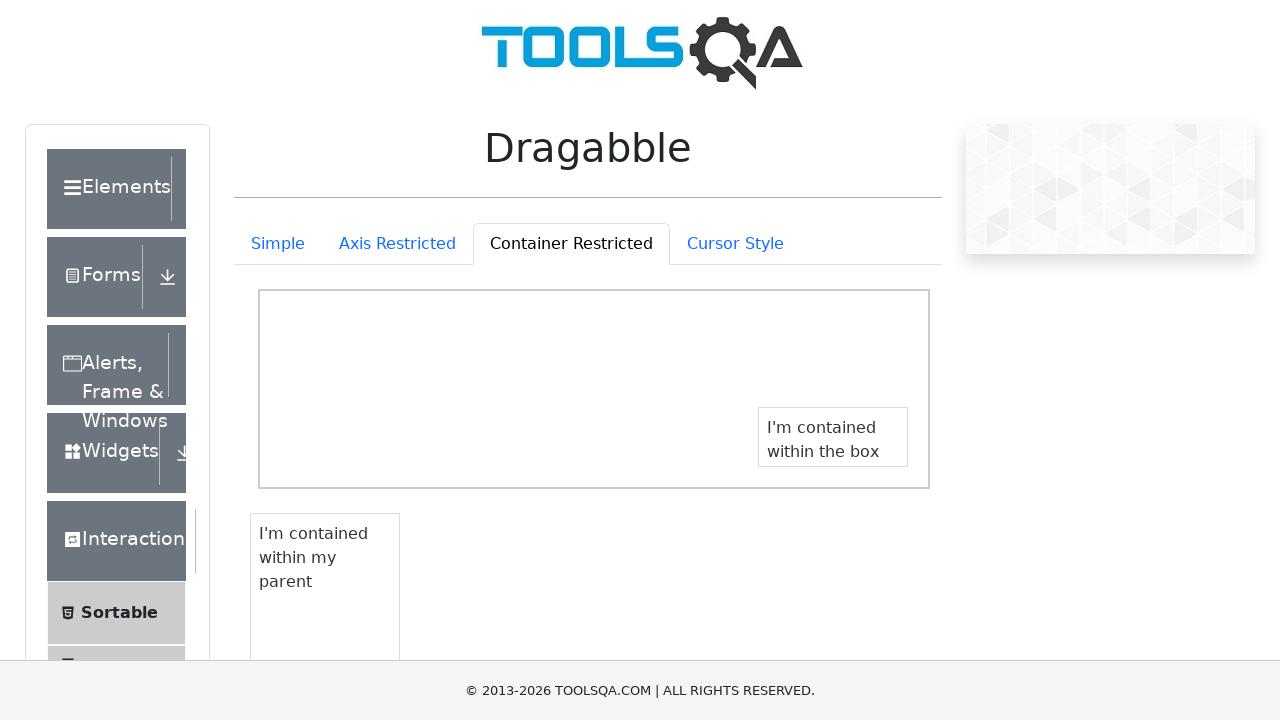

Released mouse button to complete drag attempt at (907, 437)
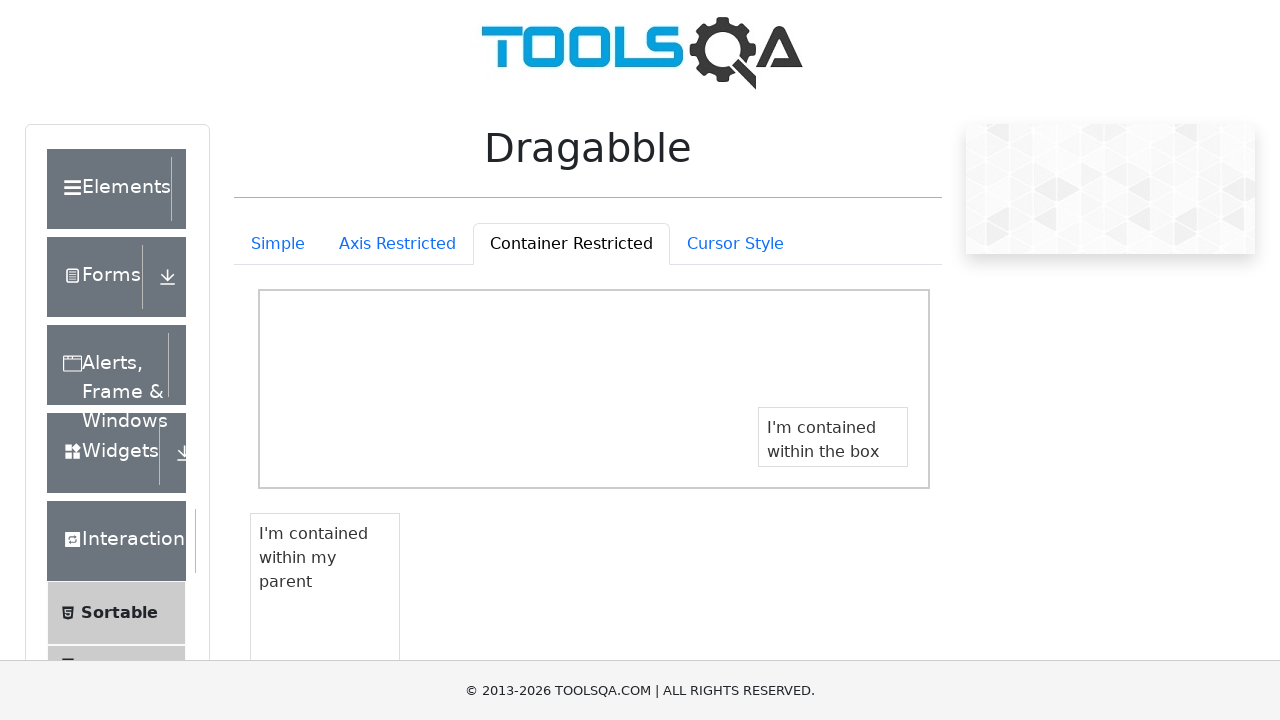

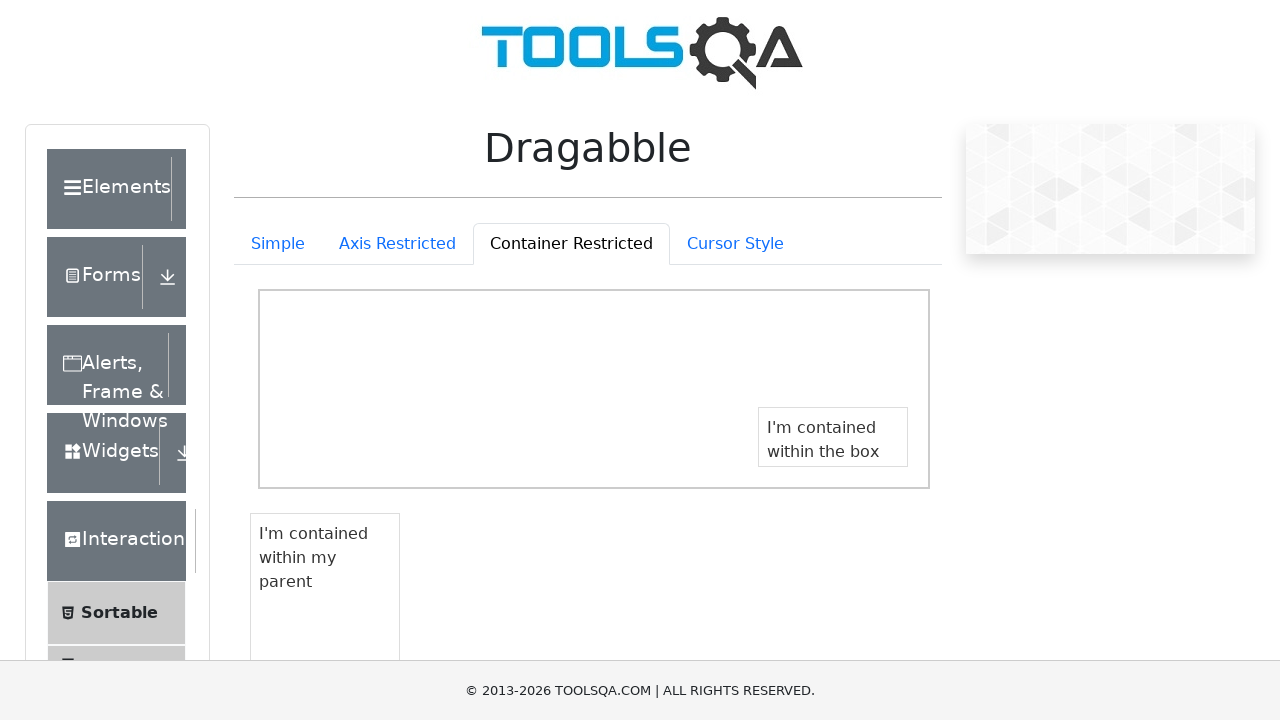